Tests accepting a JavaScript alert by clicking the first button and verifying the success message

Starting URL: https://testcenter.techproeducation.com/index.php?page=javascript-alerts

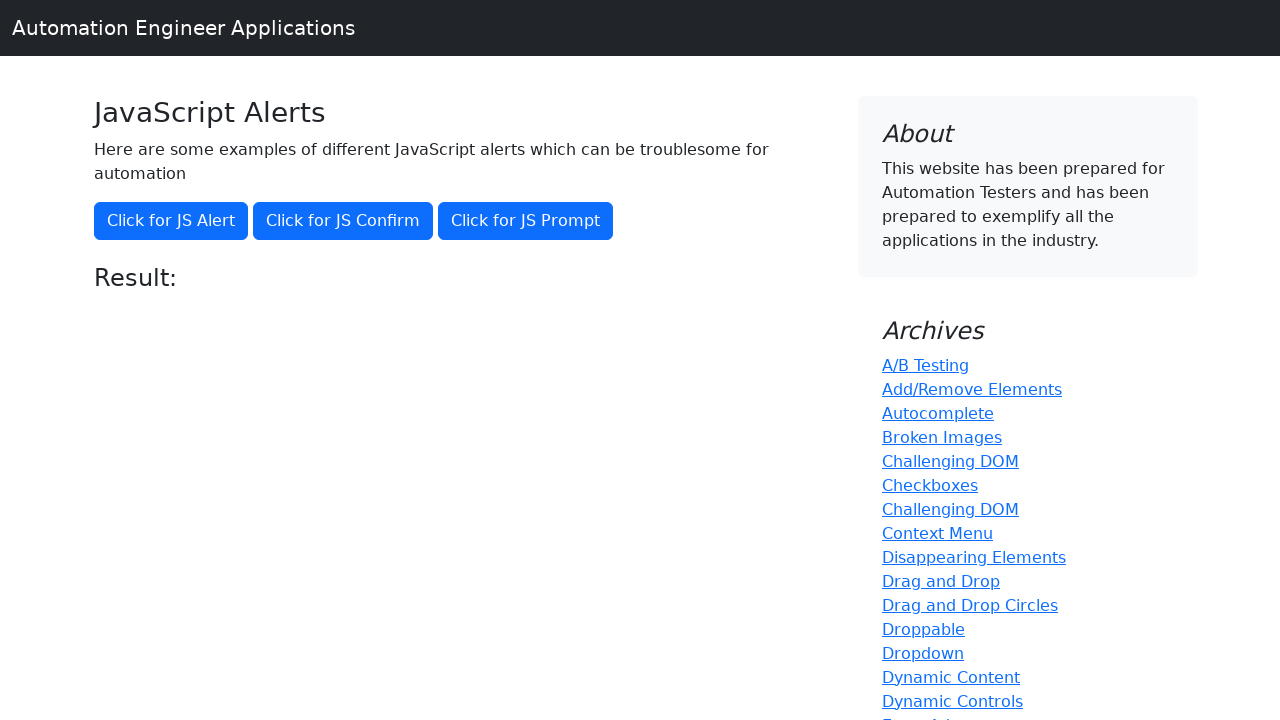

Clicked the first button to trigger JavaScript alert at (171, 221) on (//button)[1]
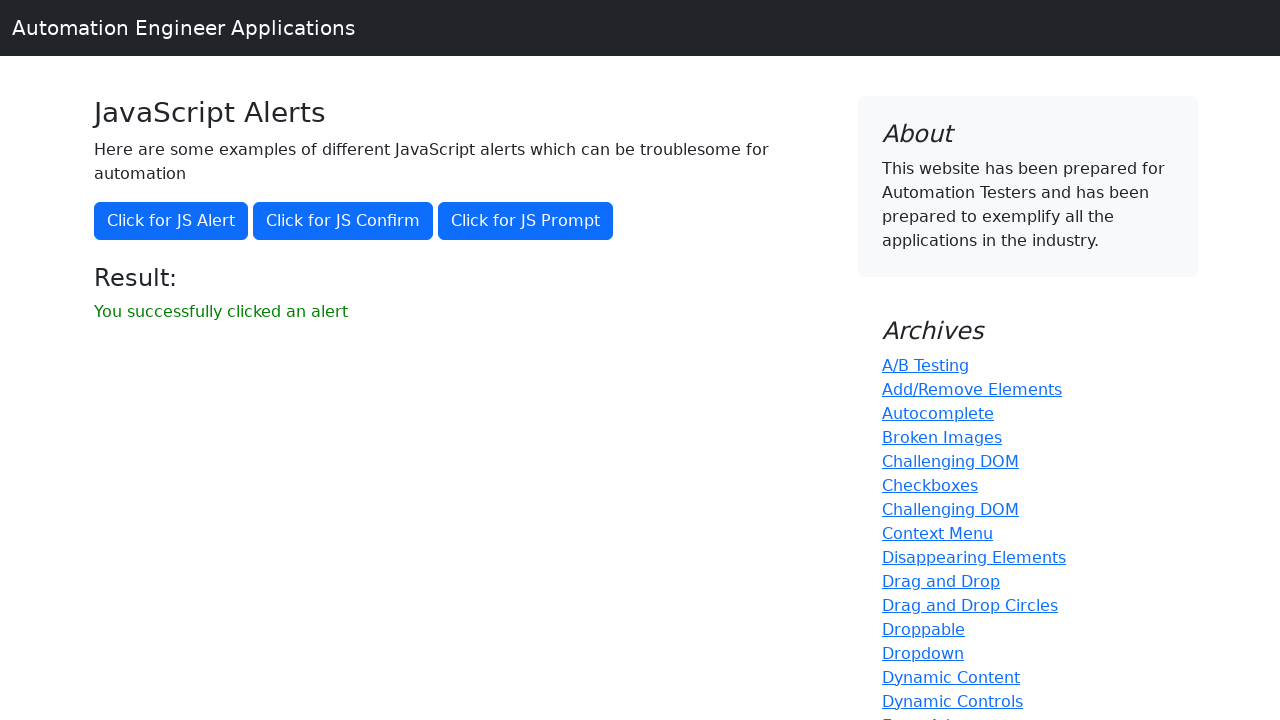

Set up dialog handler to accept alert
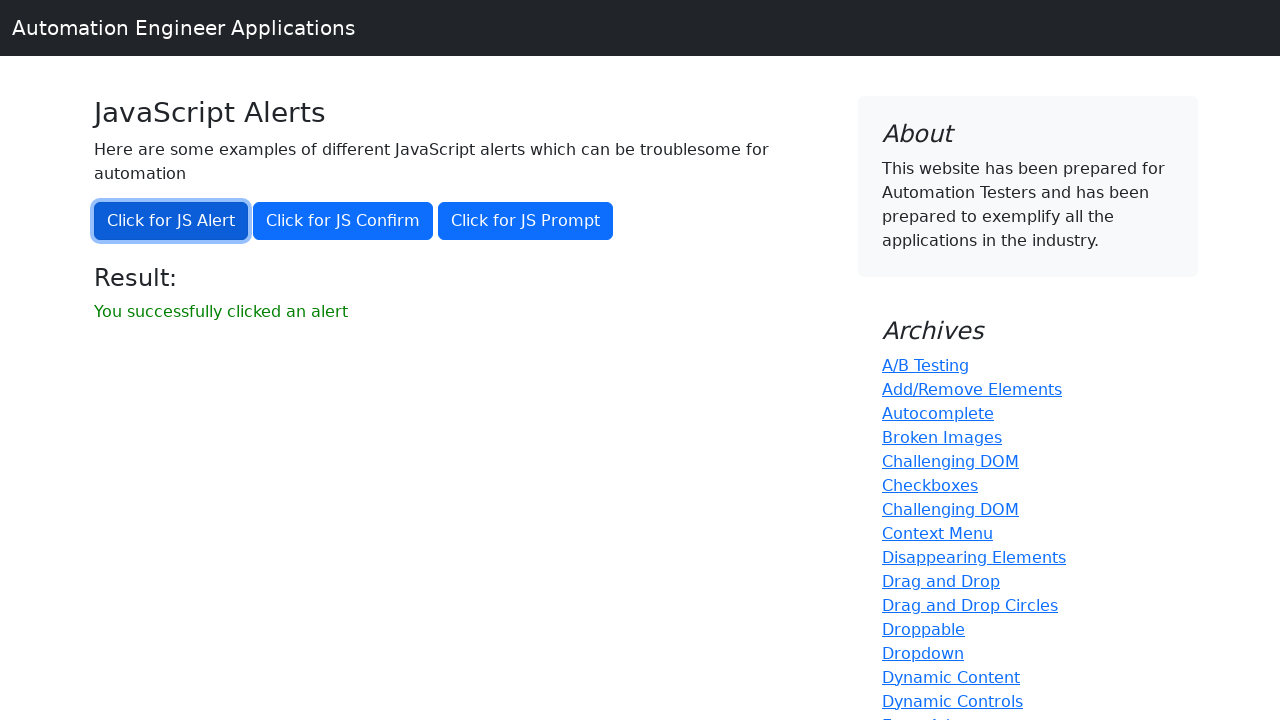

Located result message element
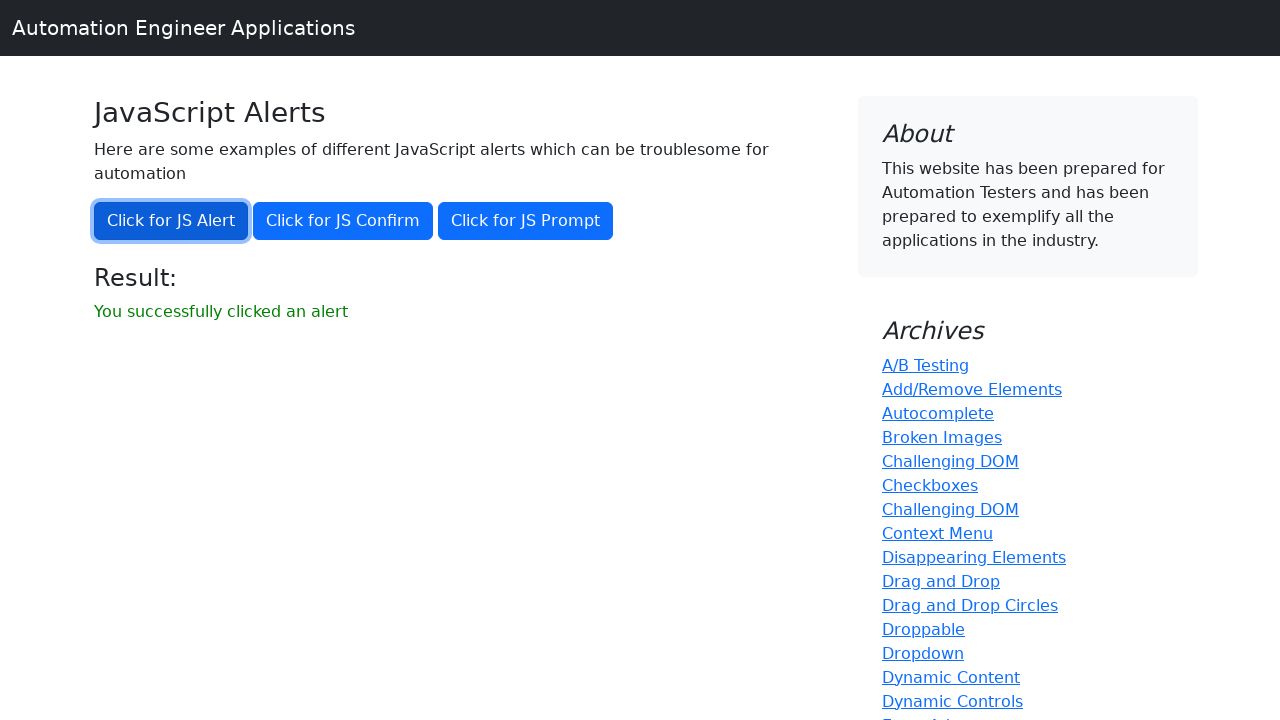

Verified success message: 'You successfully clicked an alert'
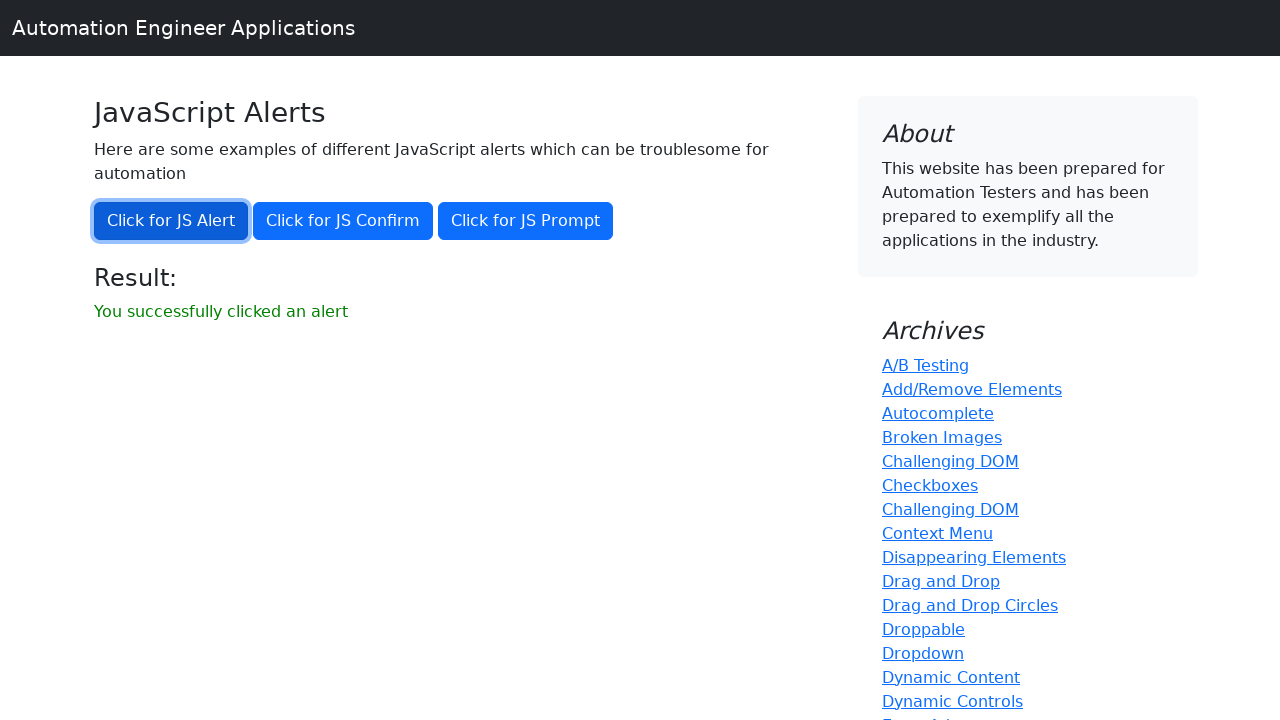

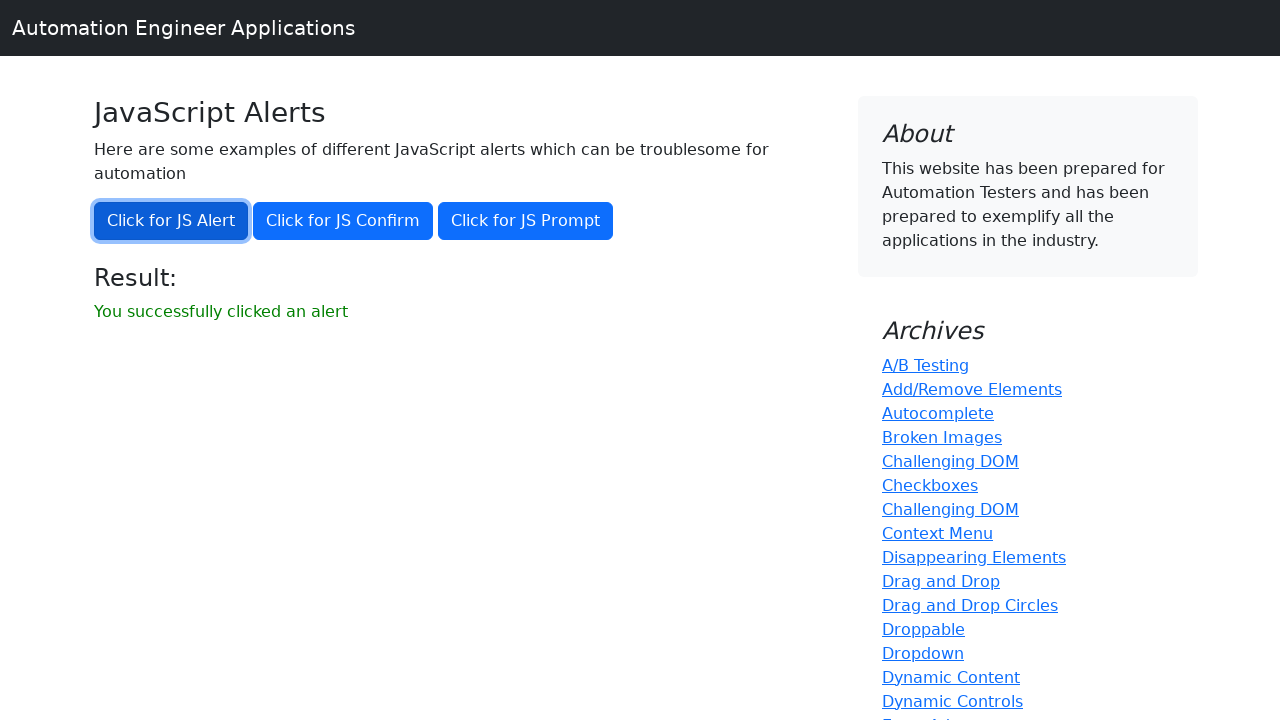